Tests drag and drop functionality by dragging a draggable element and dropping it onto a droppable target within an iframe

Starting URL: https://jqueryui.com/droppable/

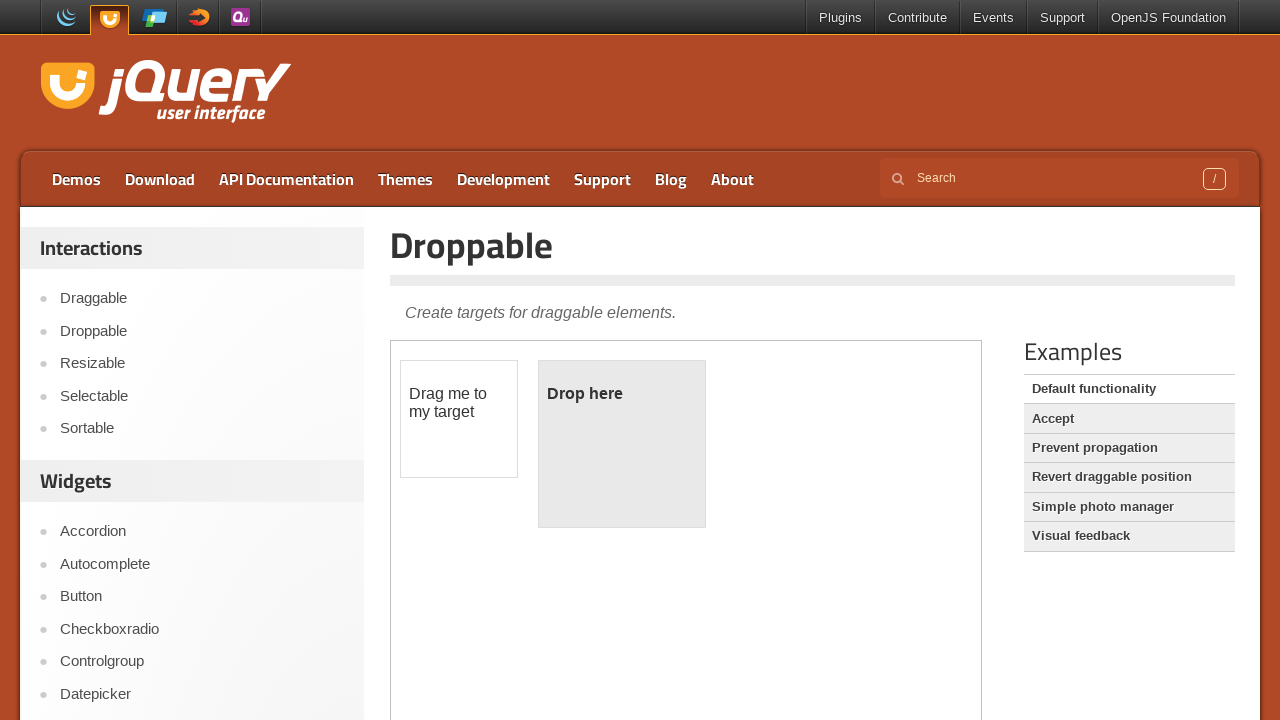

Located the iframe containing drag and drop elements
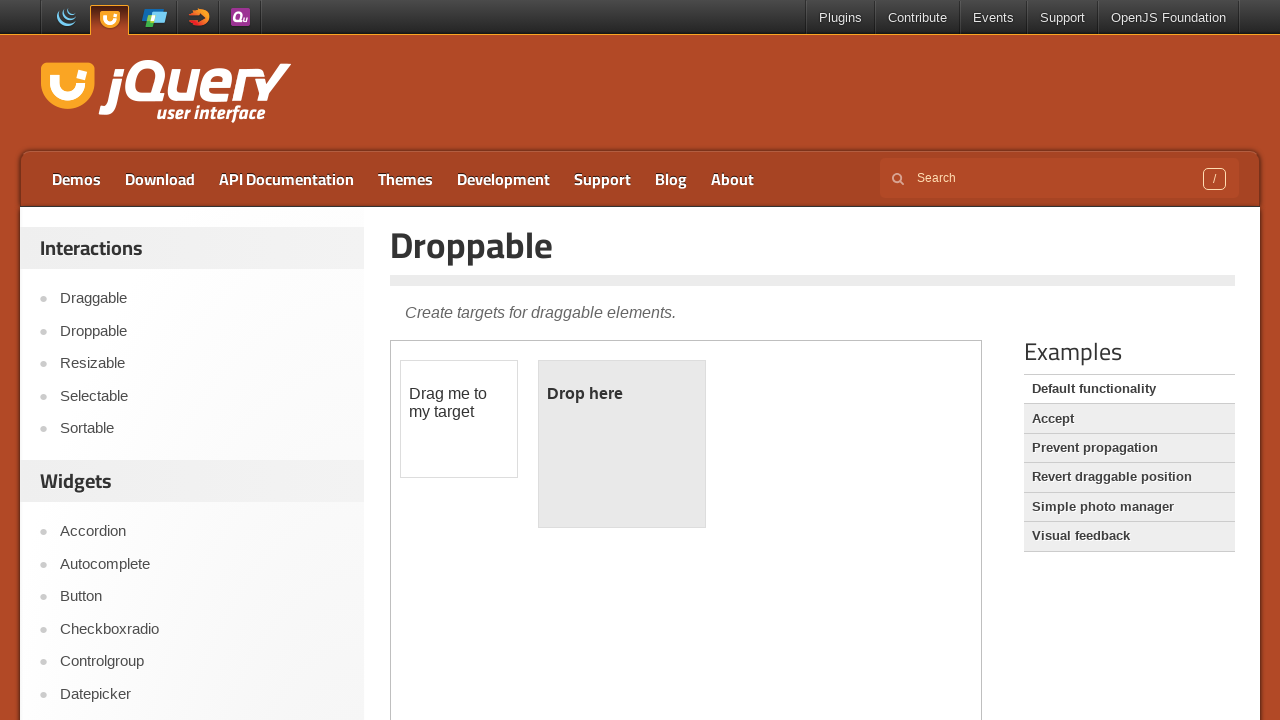

Located the draggable element within the iframe
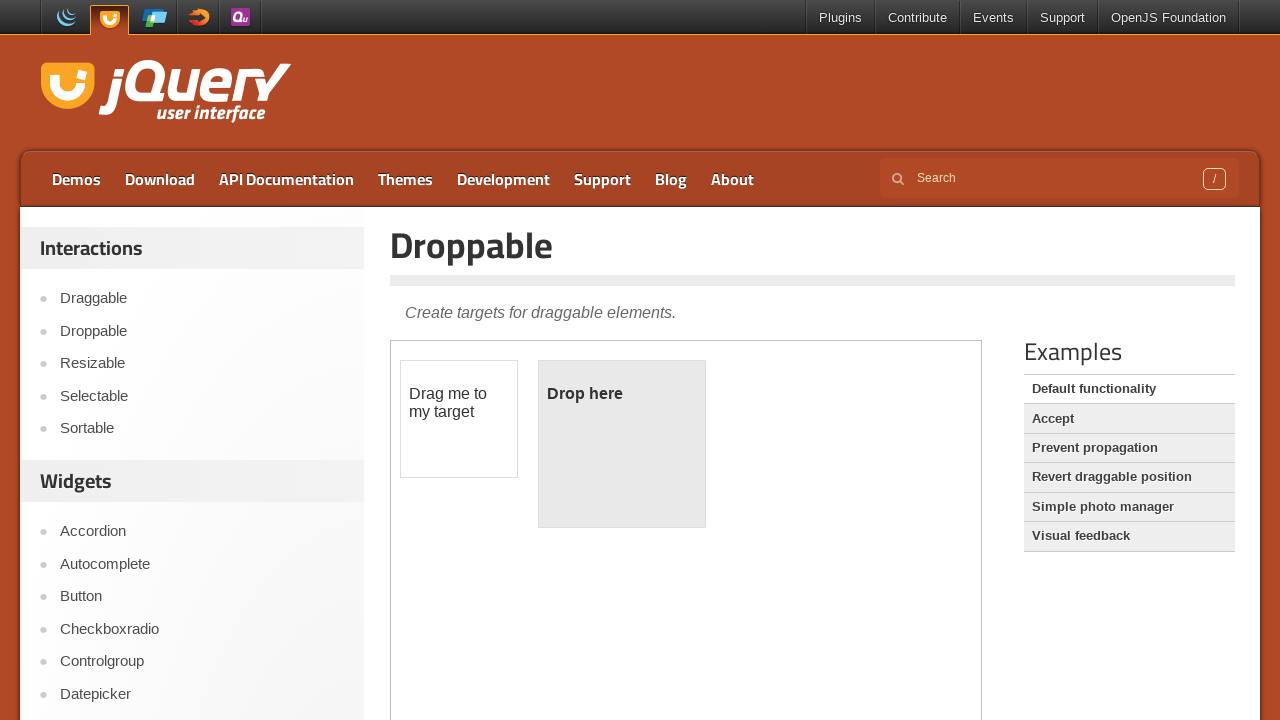

Located the droppable target element within the iframe
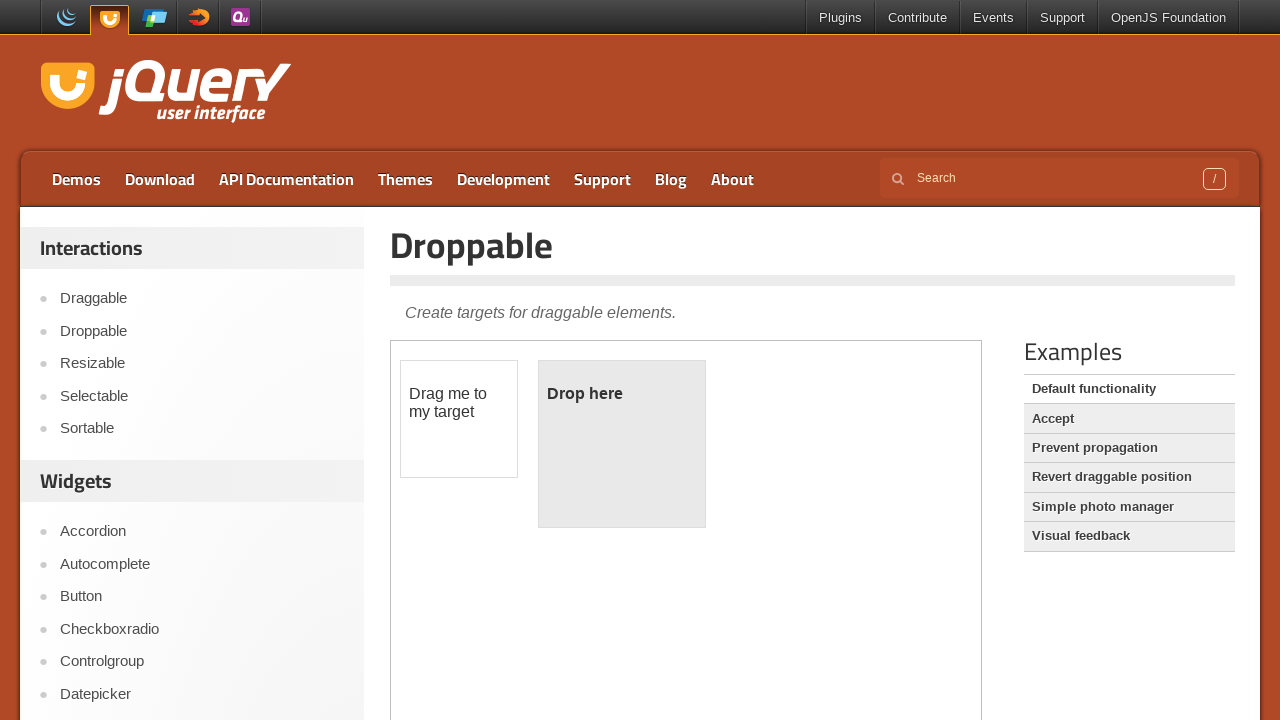

Dragged the draggable element and dropped it onto the droppable target at (622, 444)
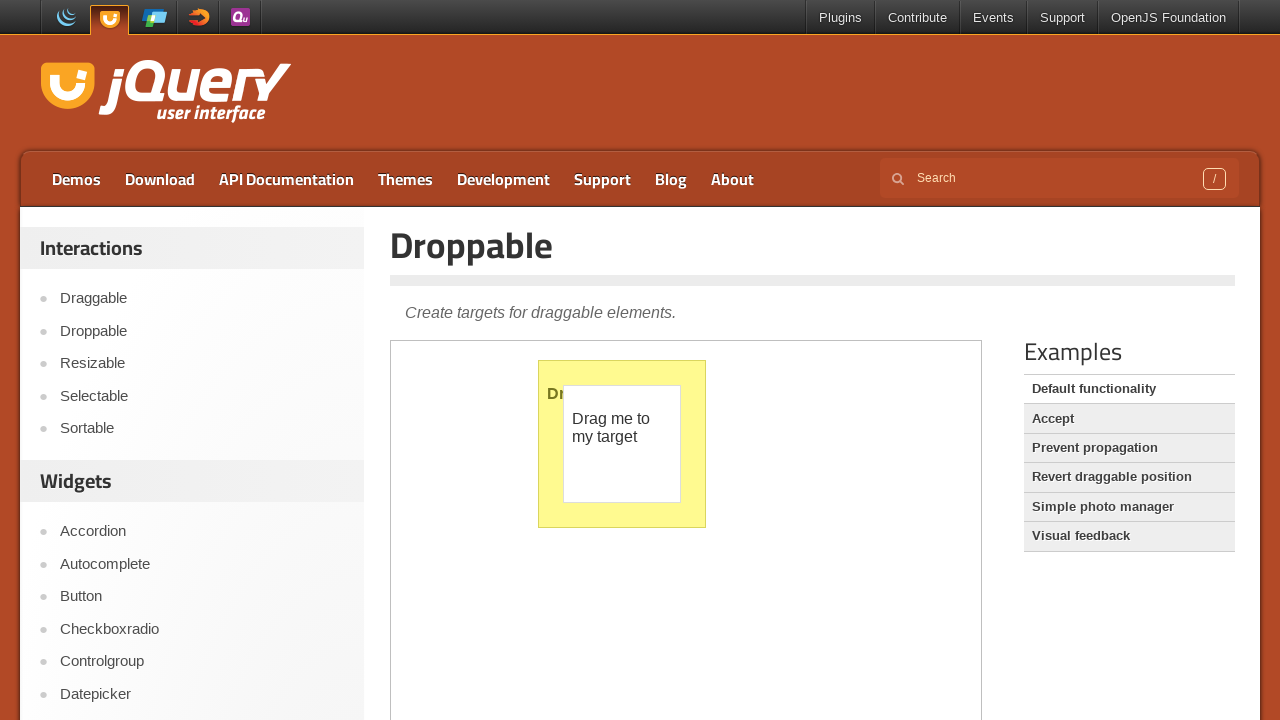

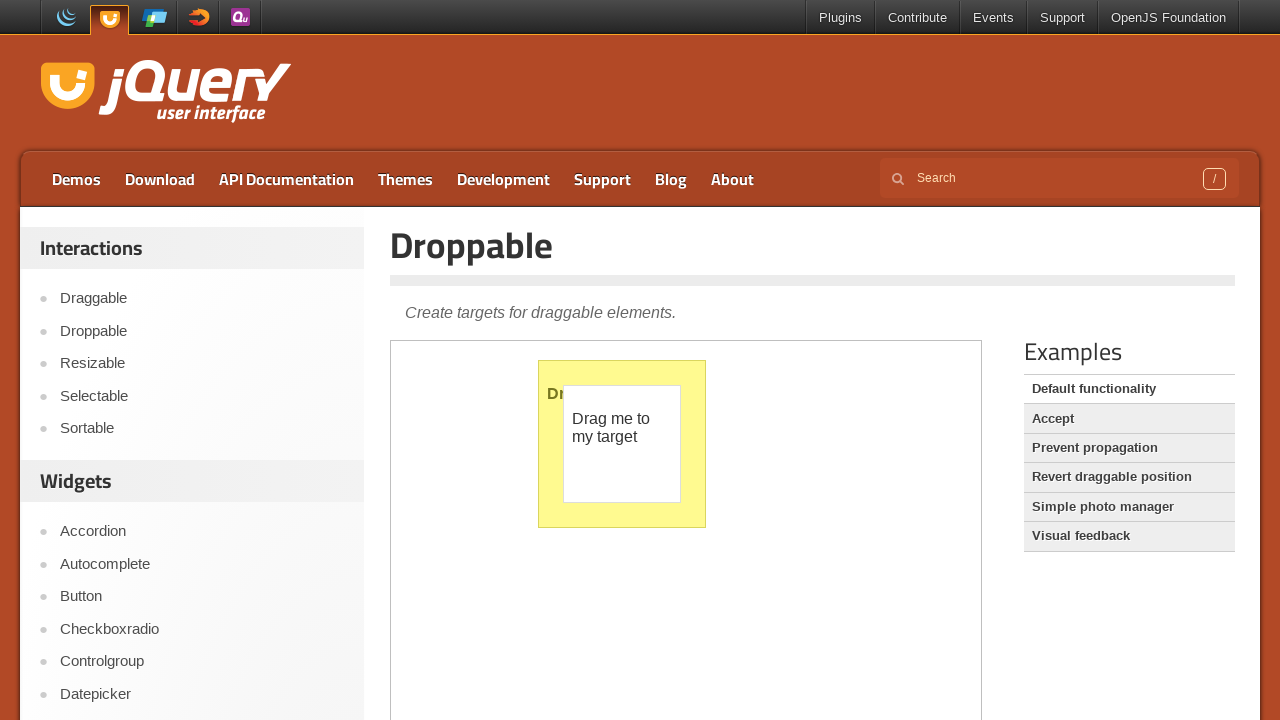